Tests the Forgot Password flow by navigating to the main page, clicking the Forgot Password link, and verifying that the email input field is enabled on the password recovery page.

Starting URL: http://the-internet.herokuapp.com/

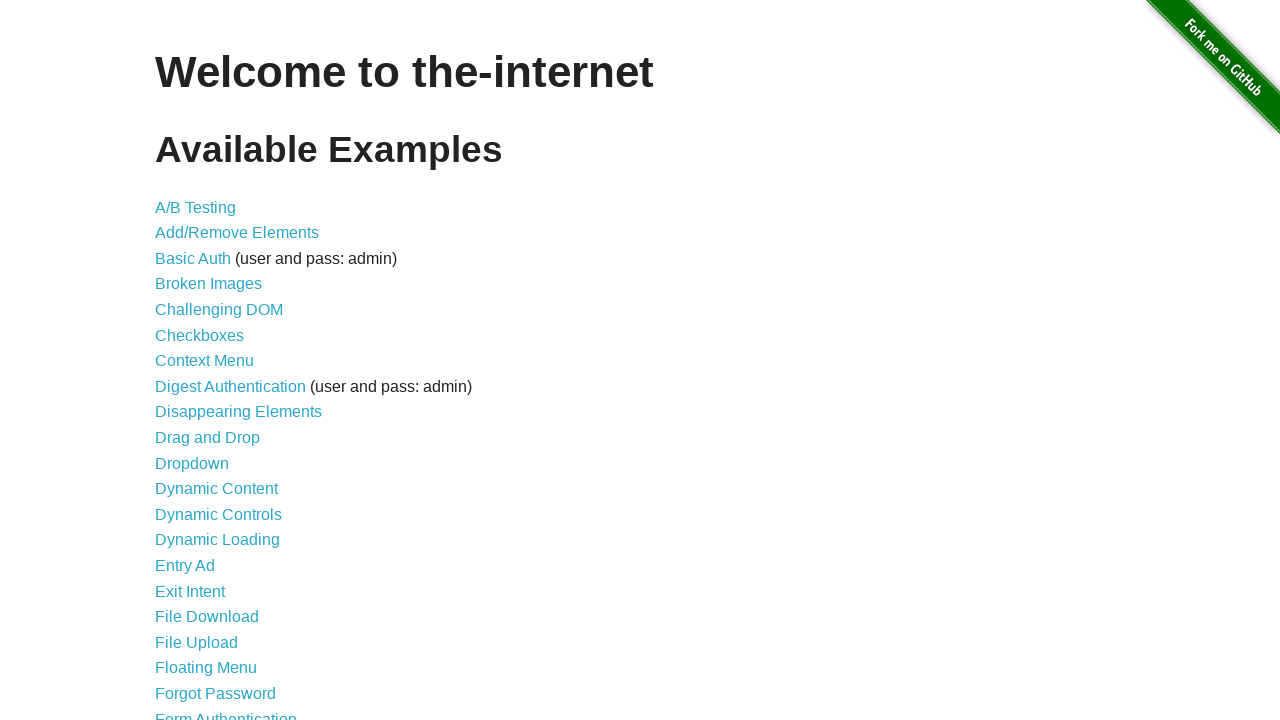

Waited for Forgot Password link to appear
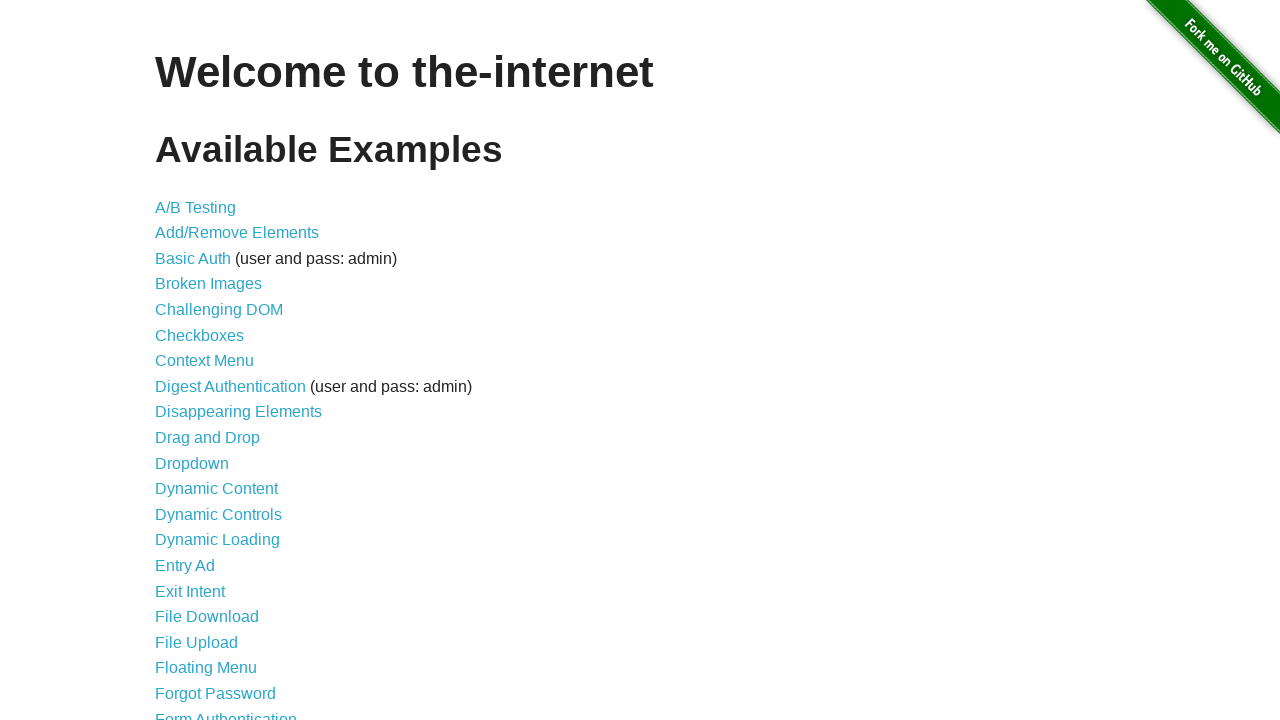

Clicked Forgot Password link at (216, 693) on text=Forgot Password
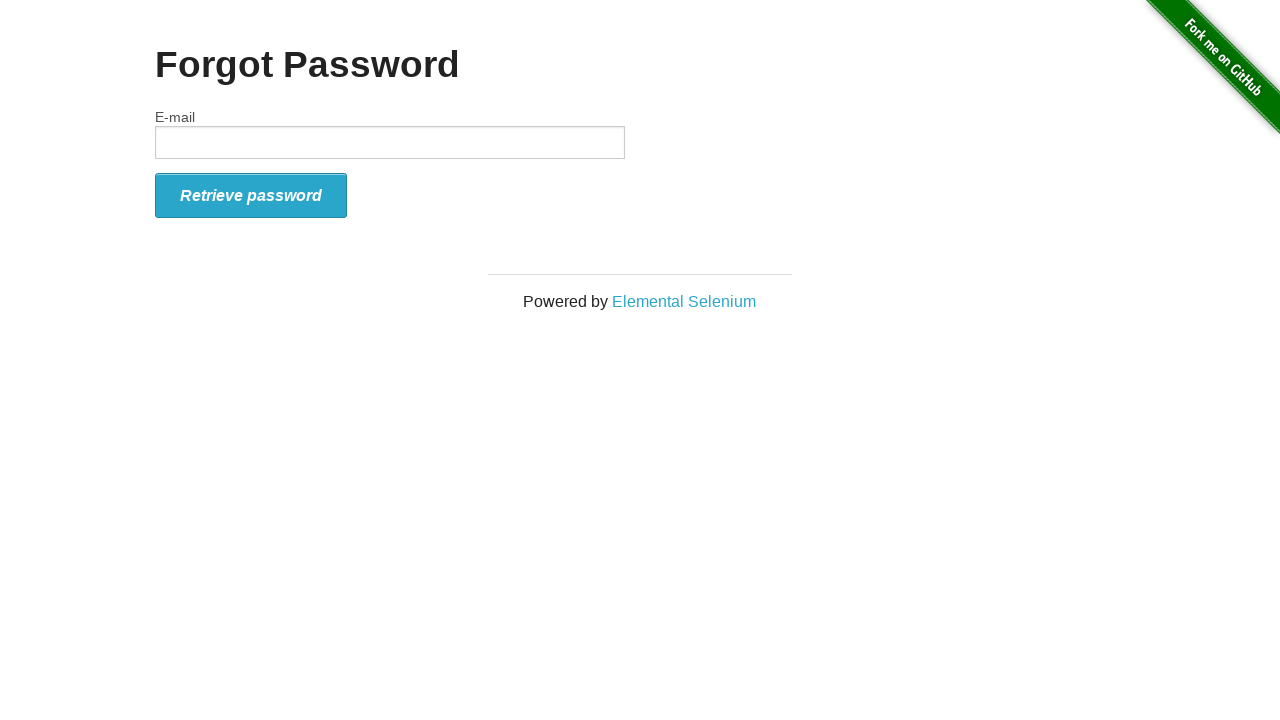

Email input field appeared on password recovery page
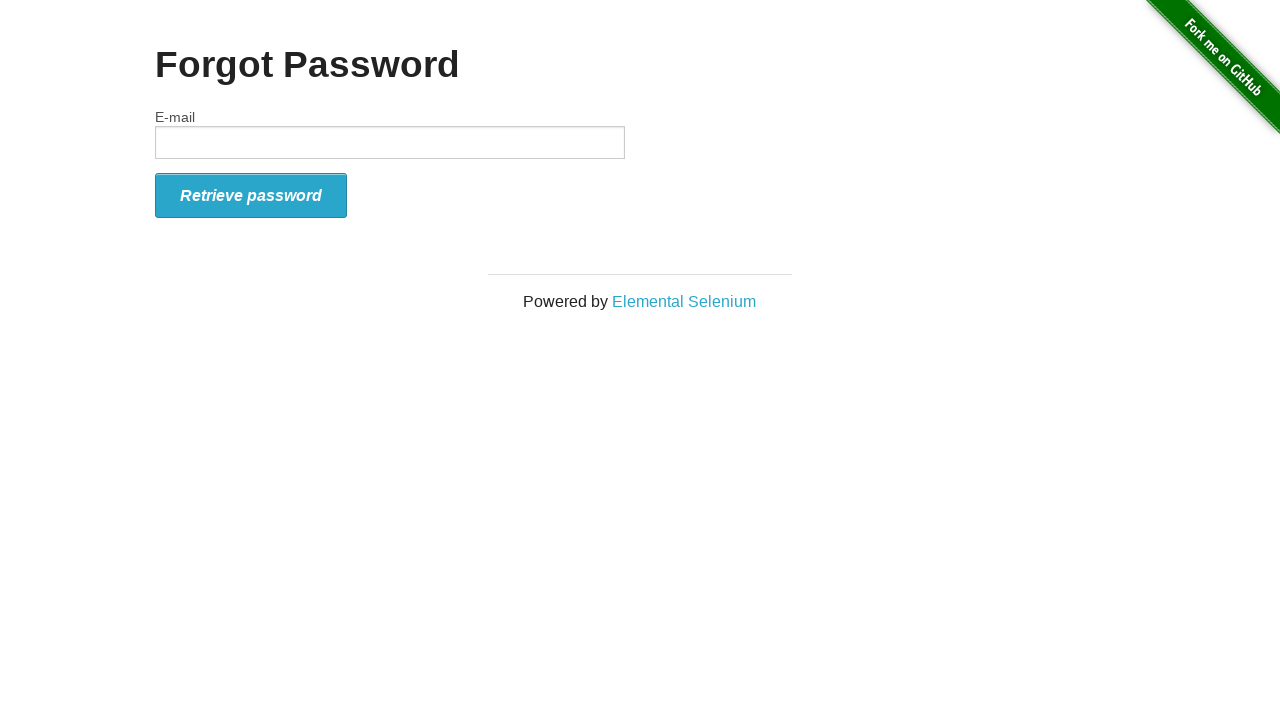

Verified that email field is enabled
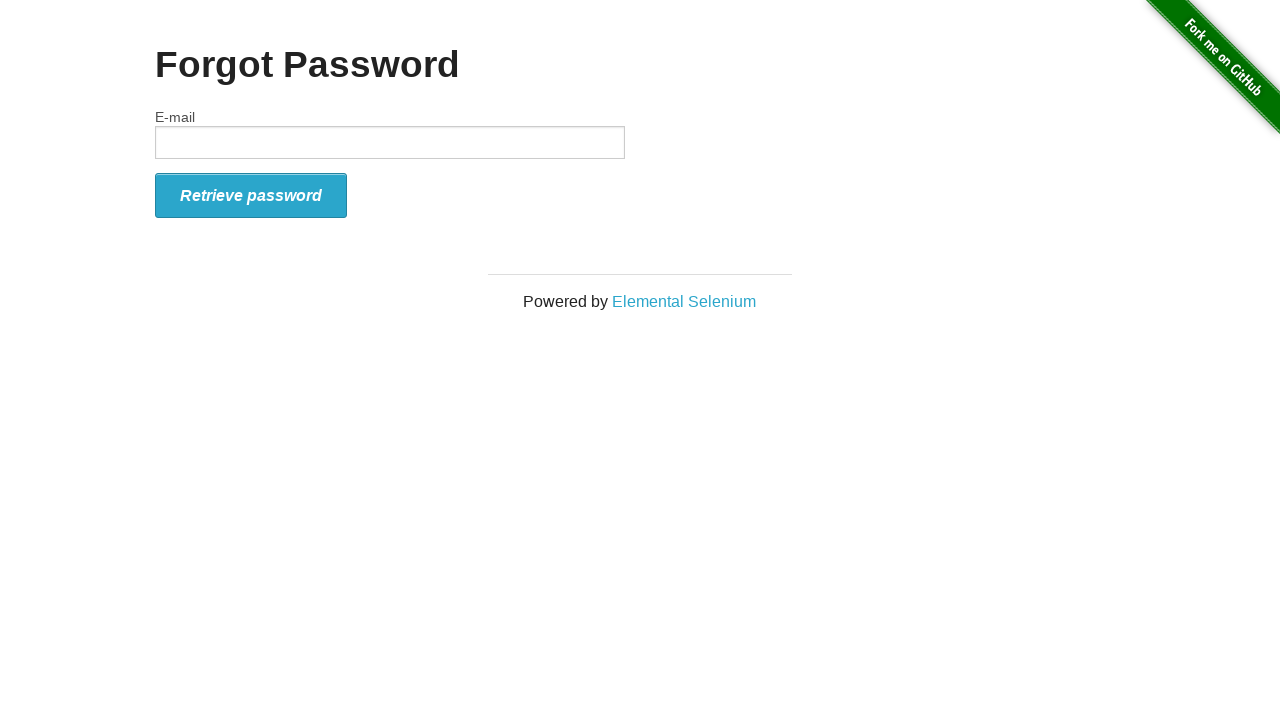

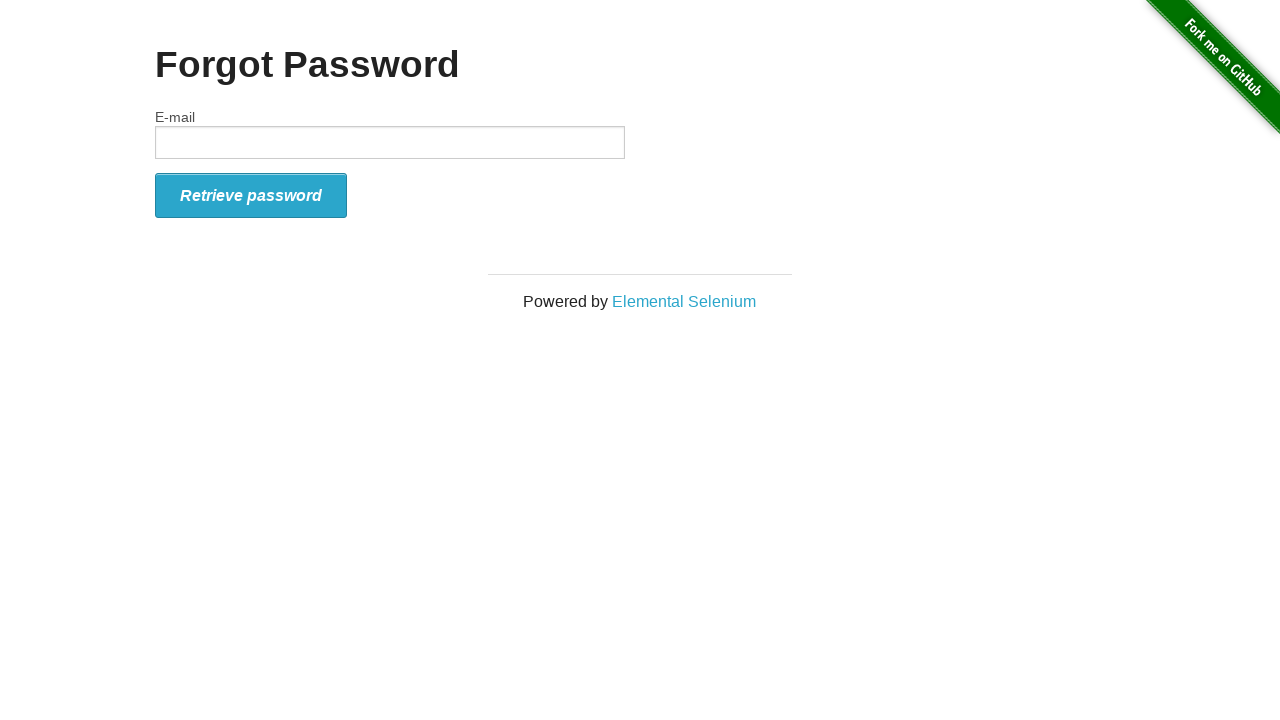